Tests that hamburger menu icons on the page have a transparent background and are clickable, simulating a mobile viewport.

Starting URL: http://vtrnk.online

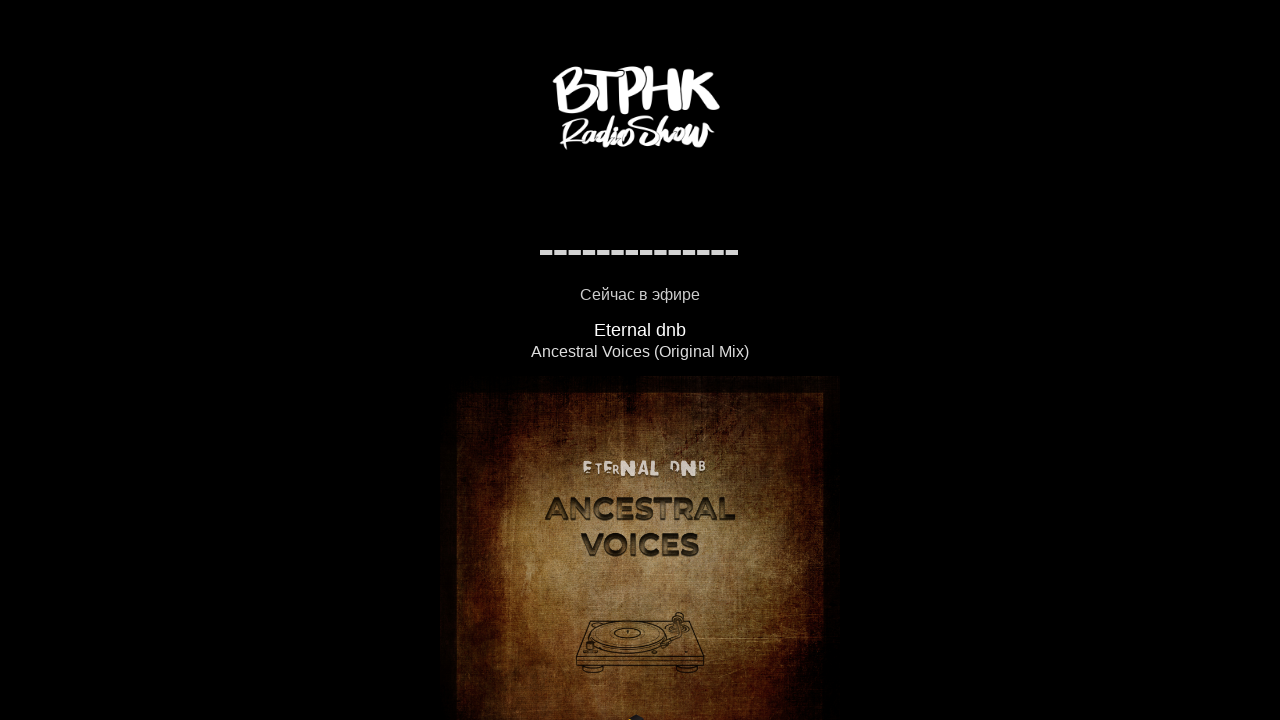

Set mobile viewport to iPhone 12 Pro dimensions (390x844)
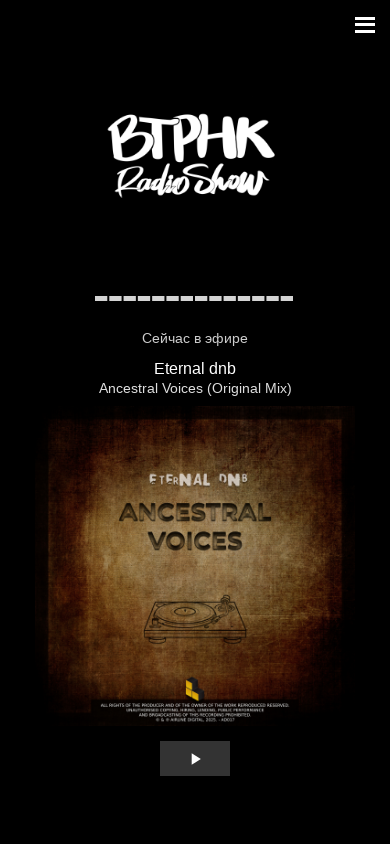

Page loaded and network idle state reached
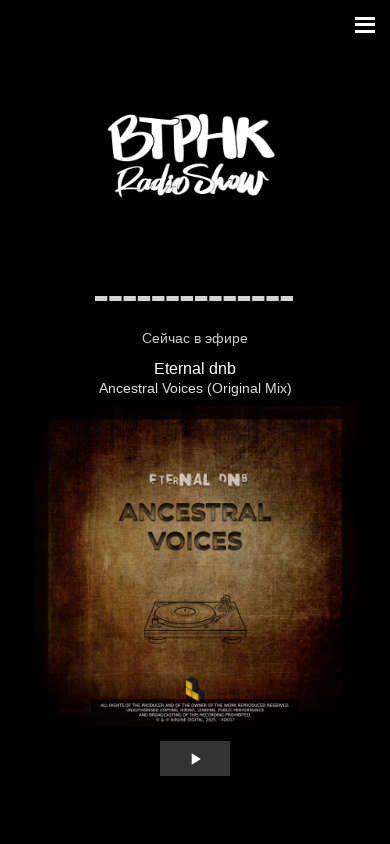

Hamburger icons became visible on the page
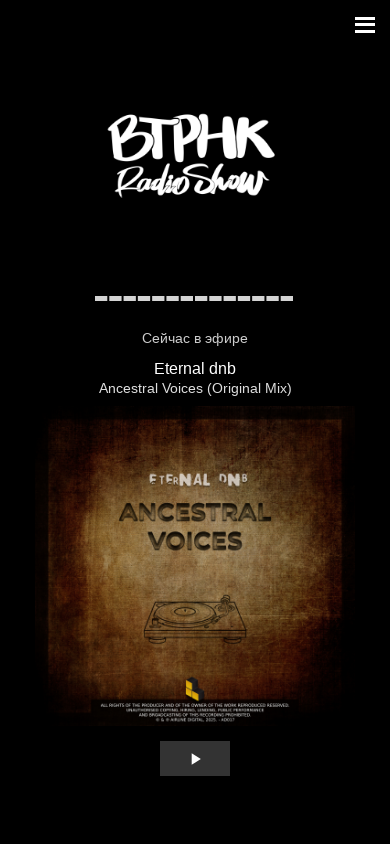

Found 1 hamburger icon(s) on the page
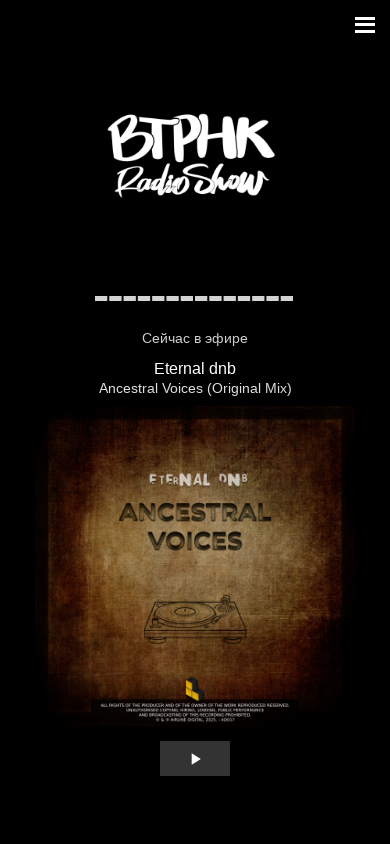

Verified hamburger icon at index 0 is clickable and enabled
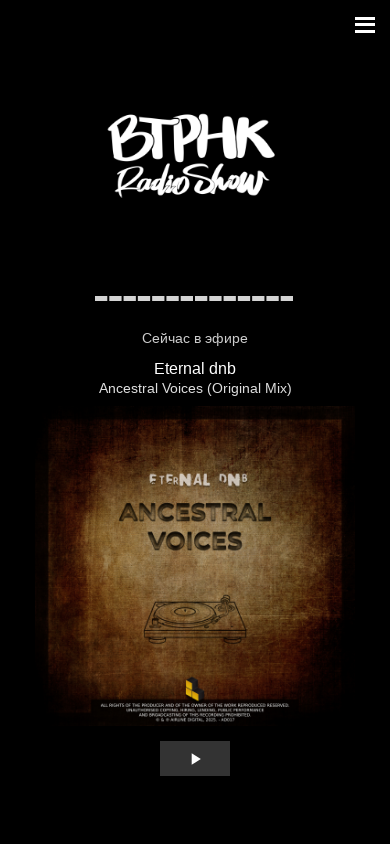

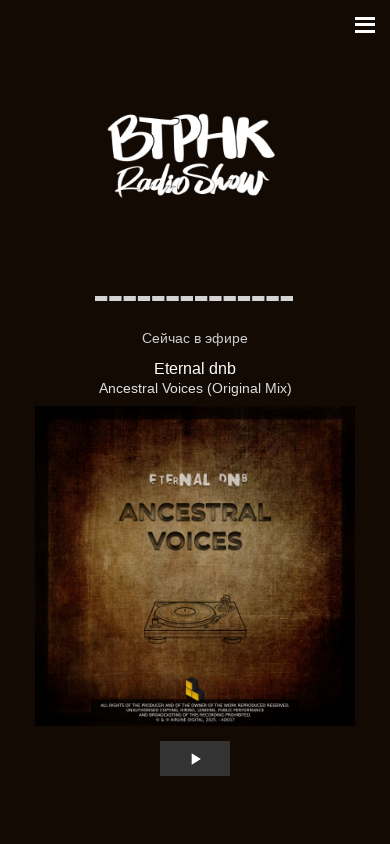